Tests iframe interaction by locating an element within an iframe and clicking the navbar toggler

Starting URL: https://www.qa-practice.com/elements/iframe/iframe_page

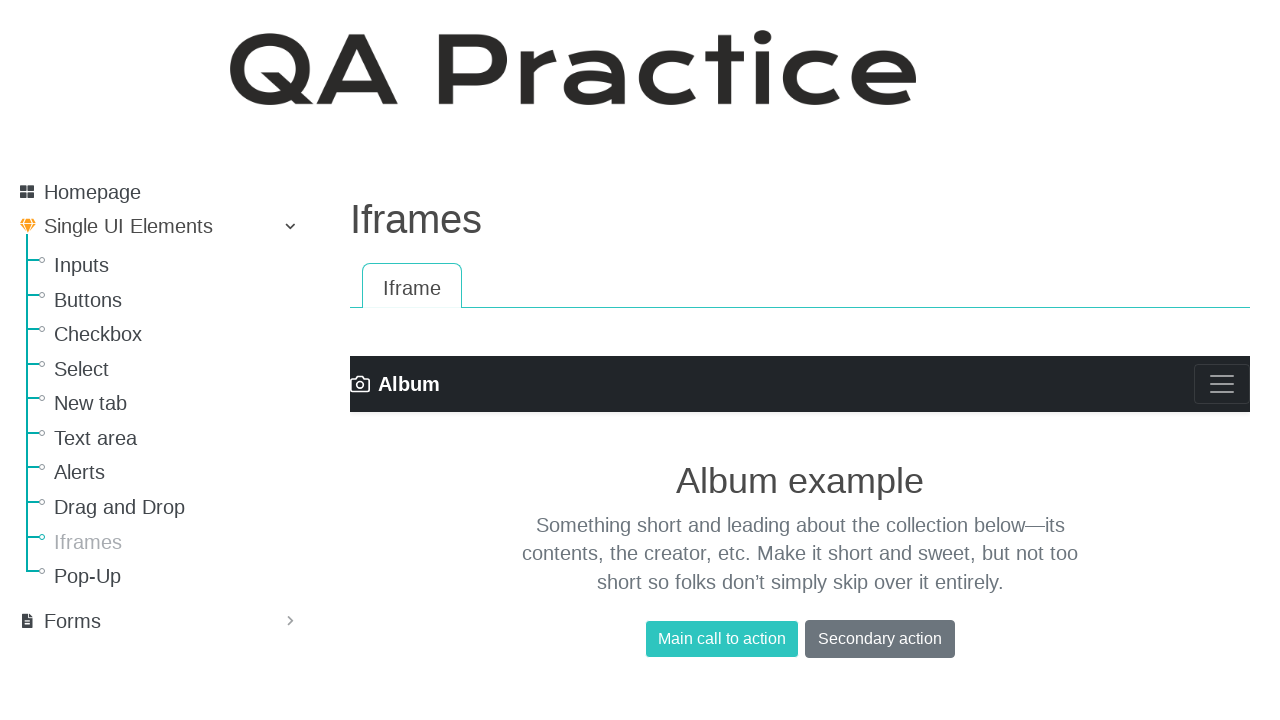

Navigated to iframe test page
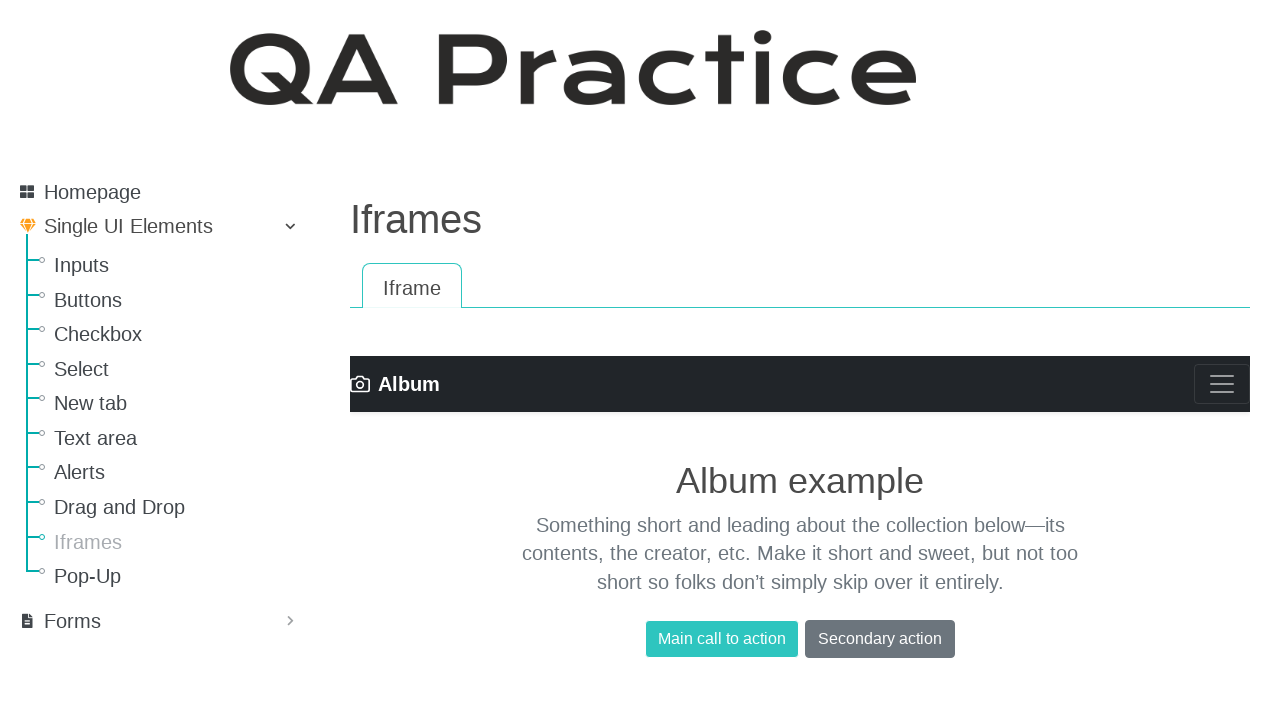

Located navbar toggler element within iframe
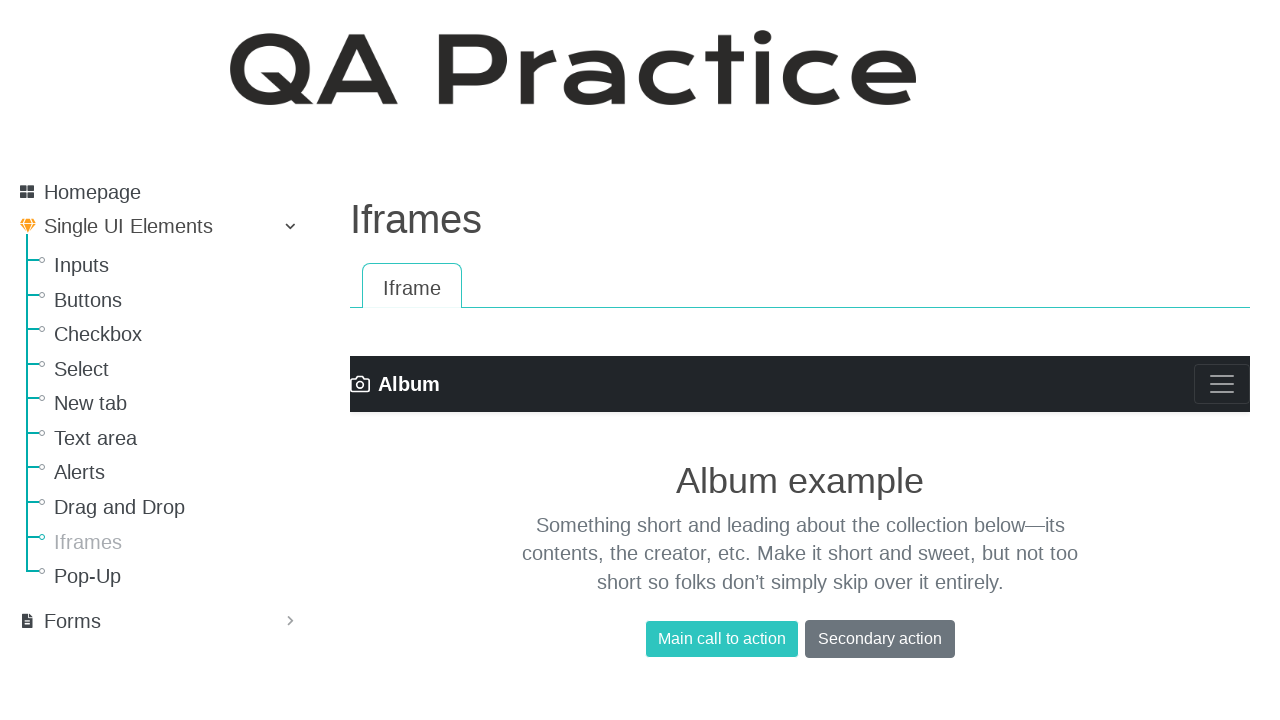

Clicked navbar toggler inside iframe at (1222, 384) on .navbar-toggler-icon
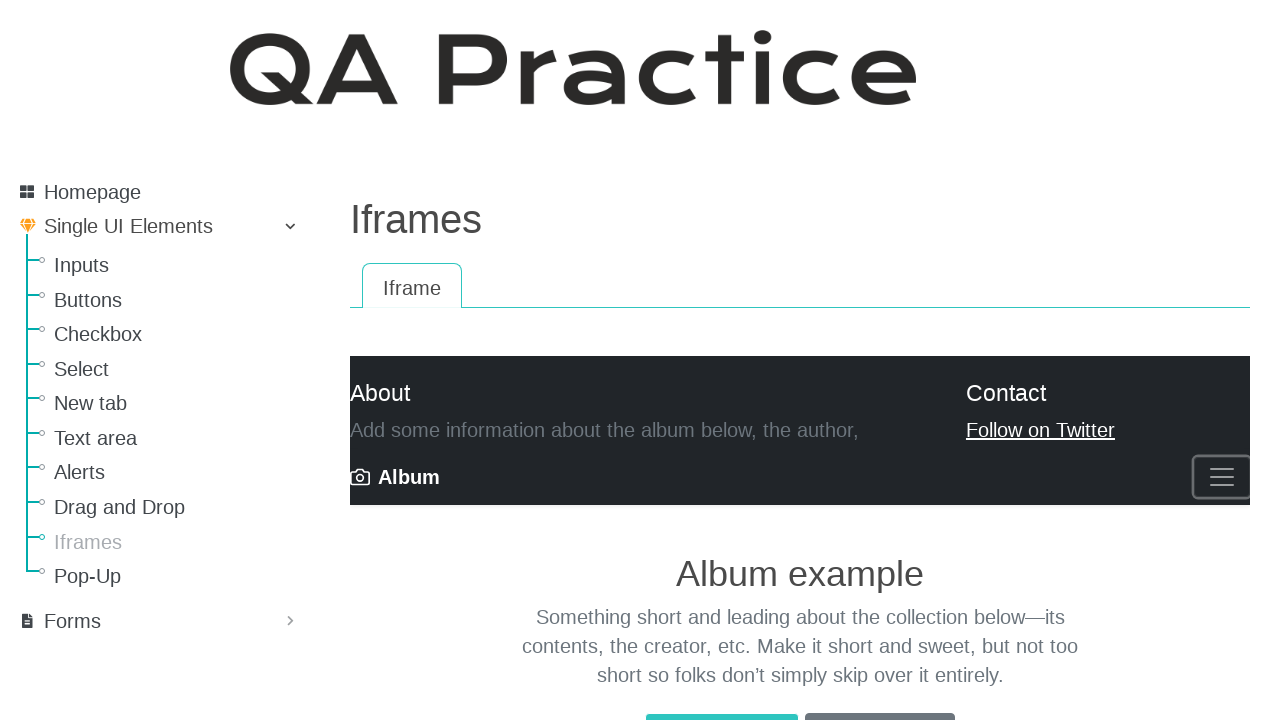

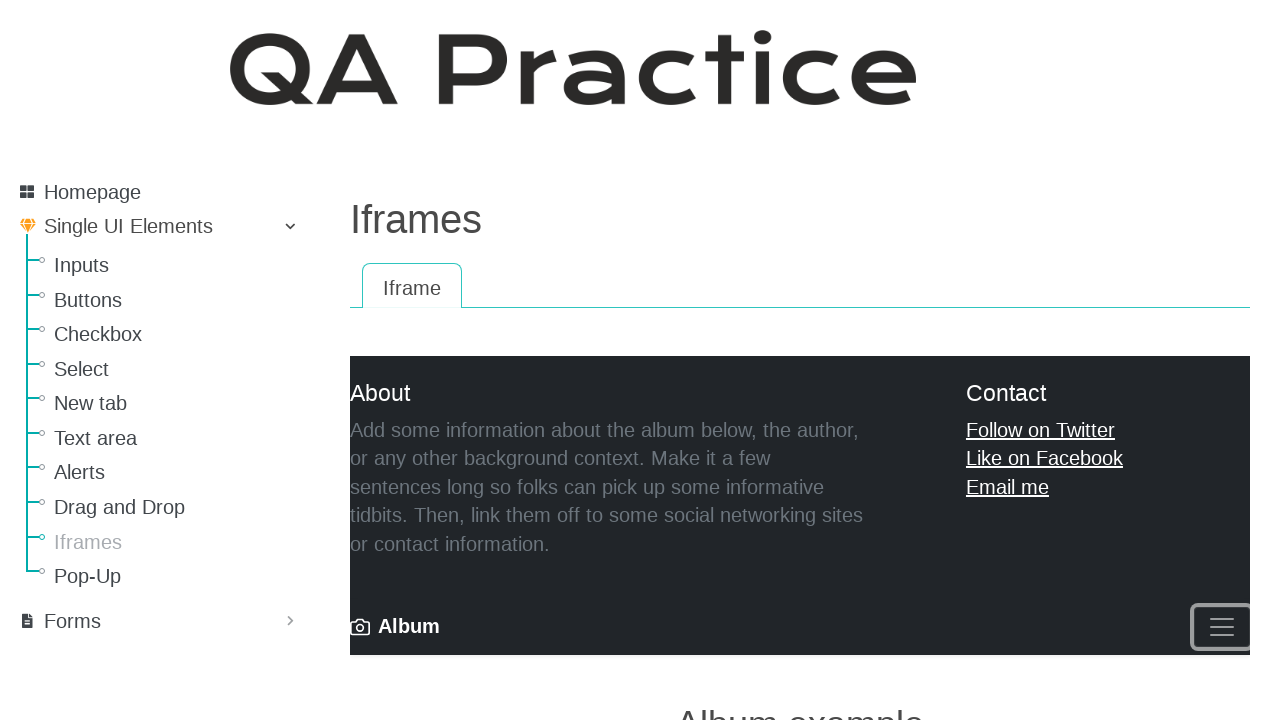